Tests sending a tab key press using keyboard action without targeting a specific element and verifies the result text

Starting URL: http://the-internet.herokuapp.com/key_presses

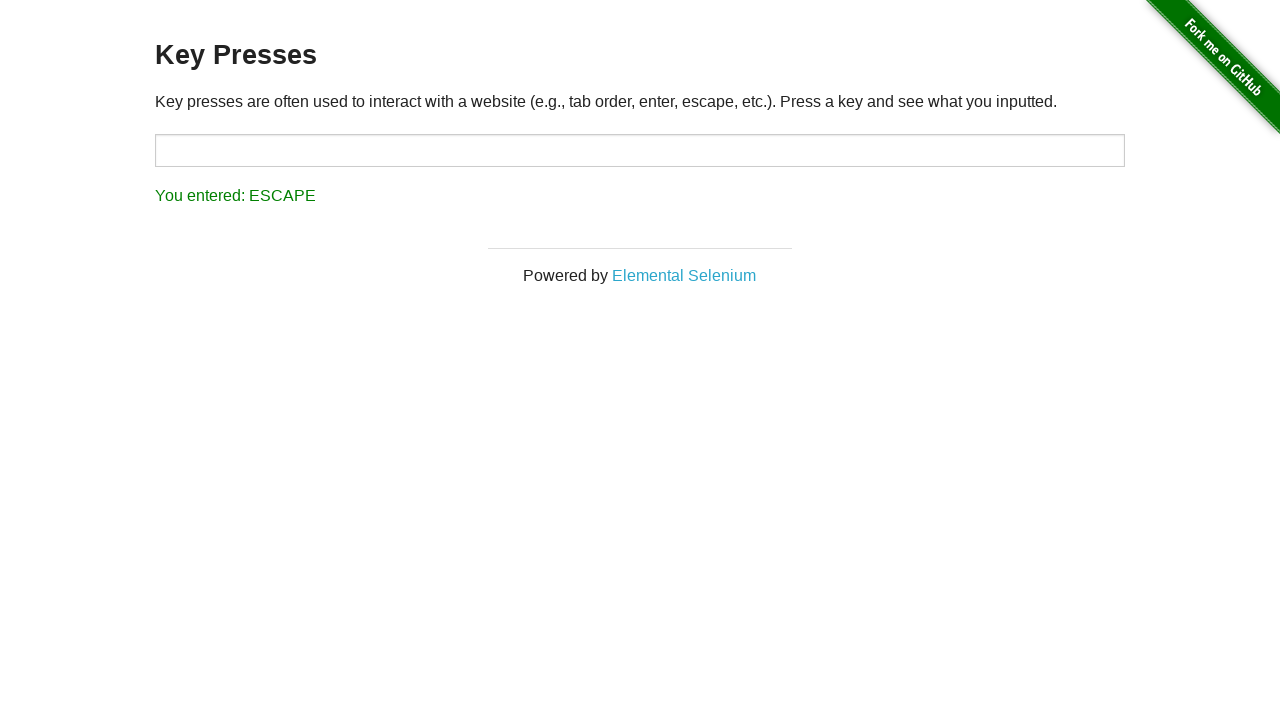

Pressed Tab key on currently focused element
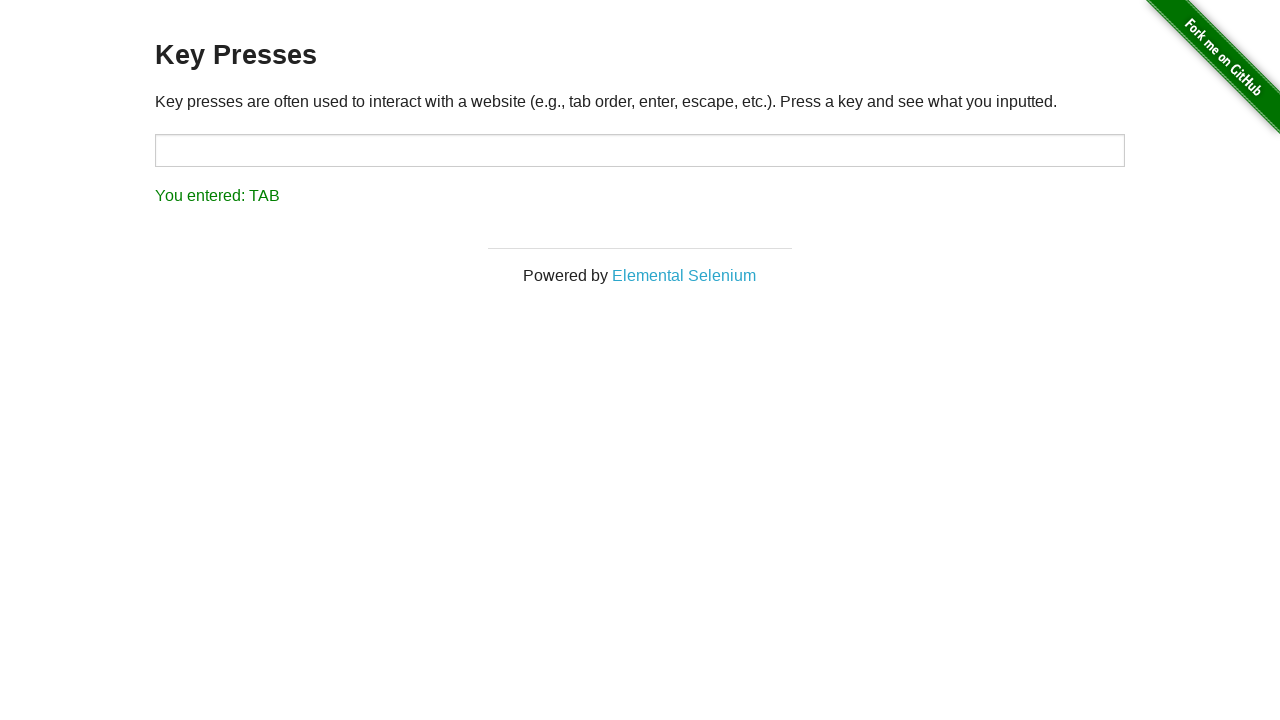

Result element loaded
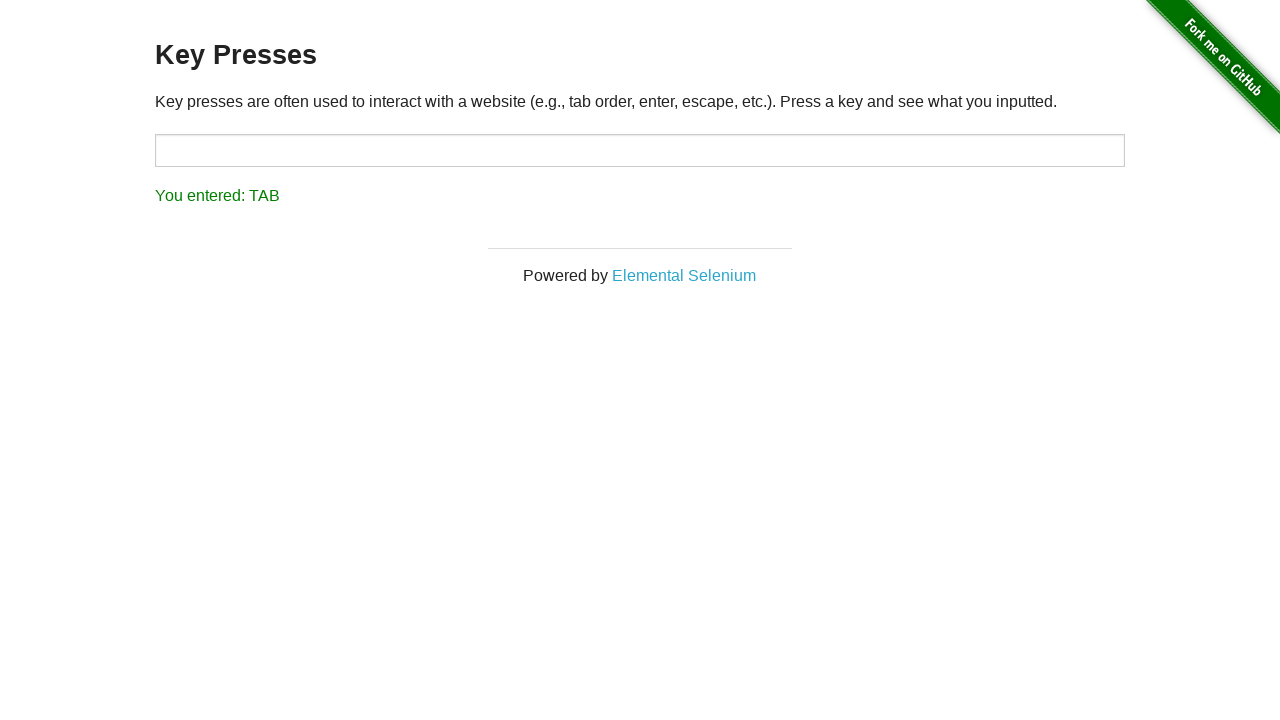

Retrieved result text content
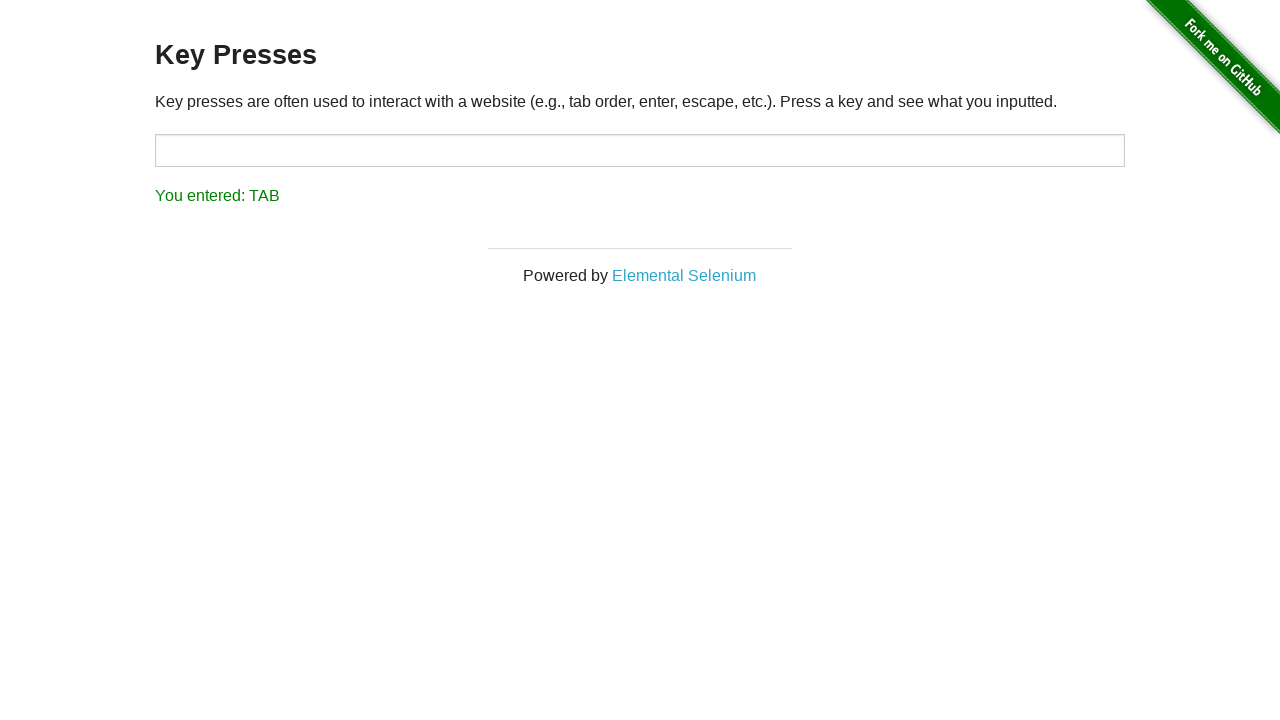

Verified result text matches expected value 'You entered: TAB'
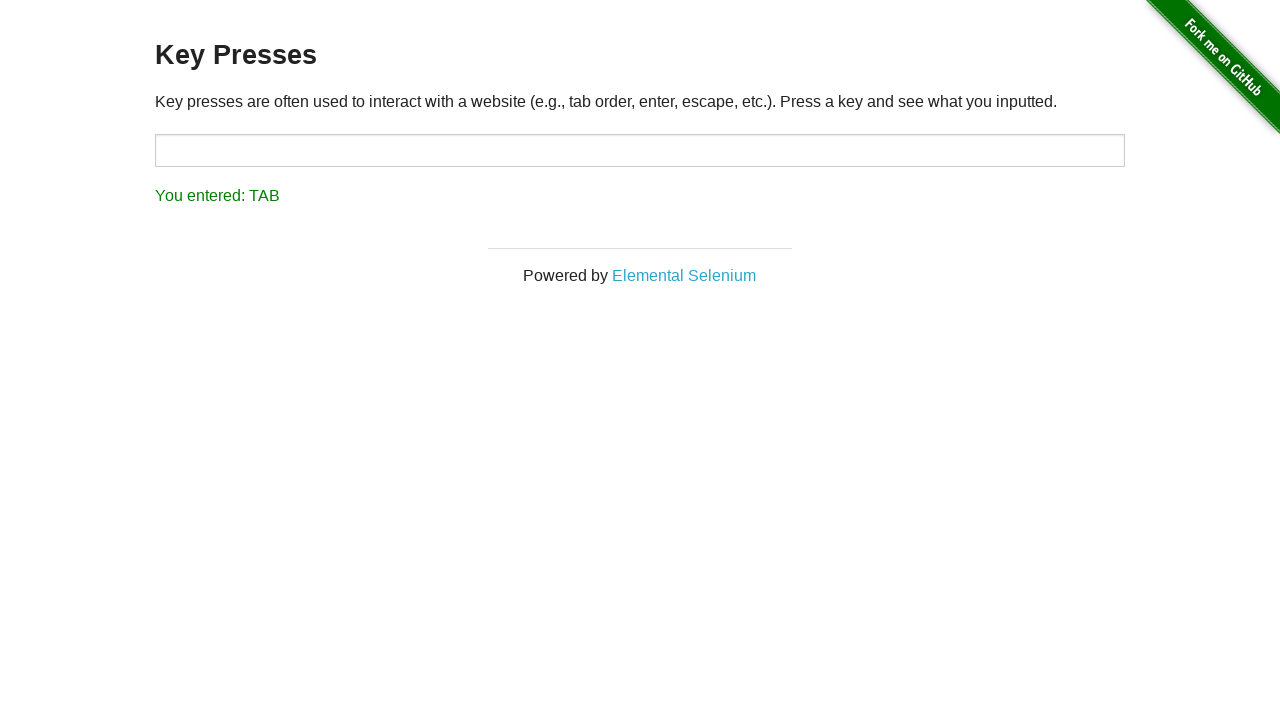

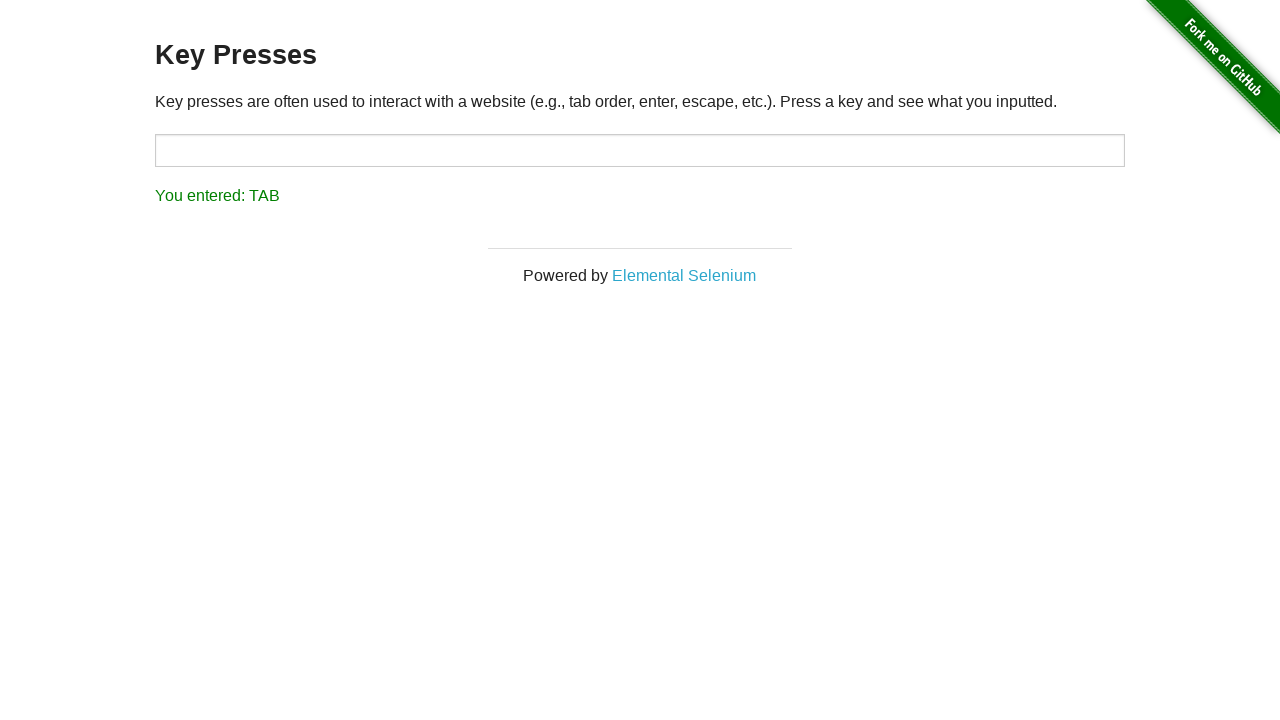